Tests static dropdown functionality by selecting options using three different methods: by index, by visible text, and by value on a currency dropdown.

Starting URL: https://rahulshettyacademy.com/dropdownsPractise/

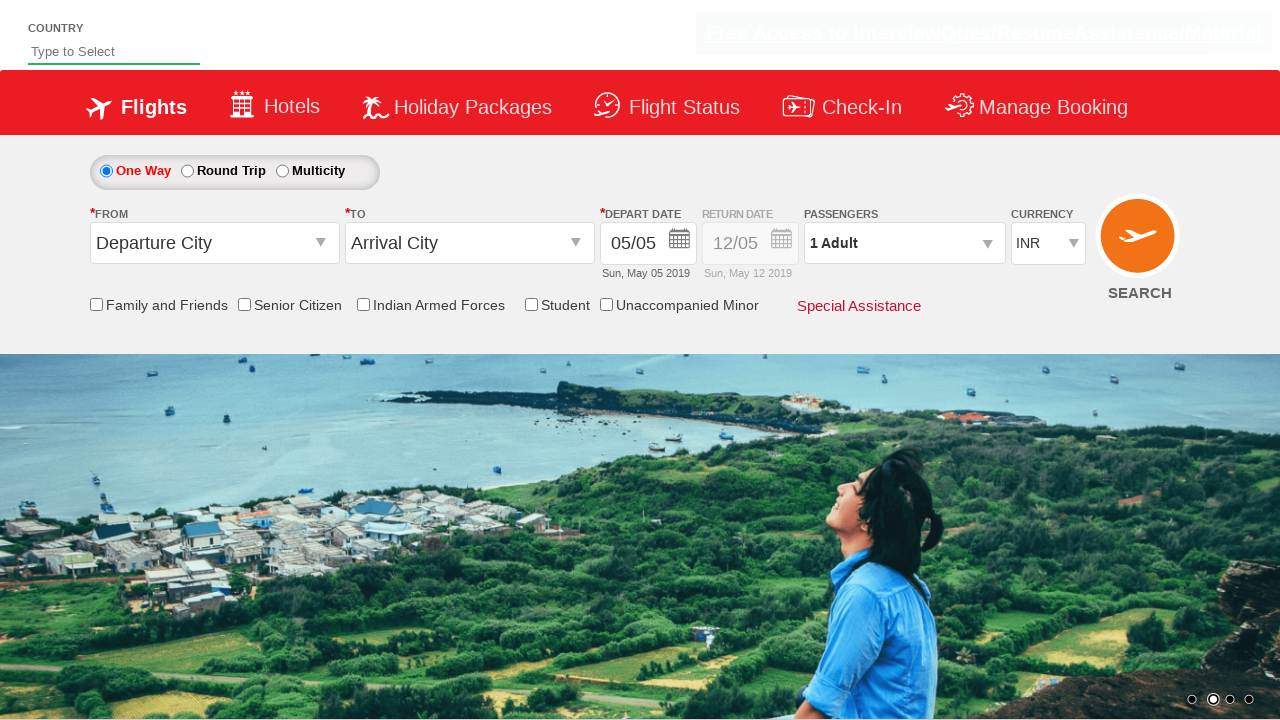

Selected currency dropdown option by index 1 on #ctl00_mainContent_DropDownListCurrency
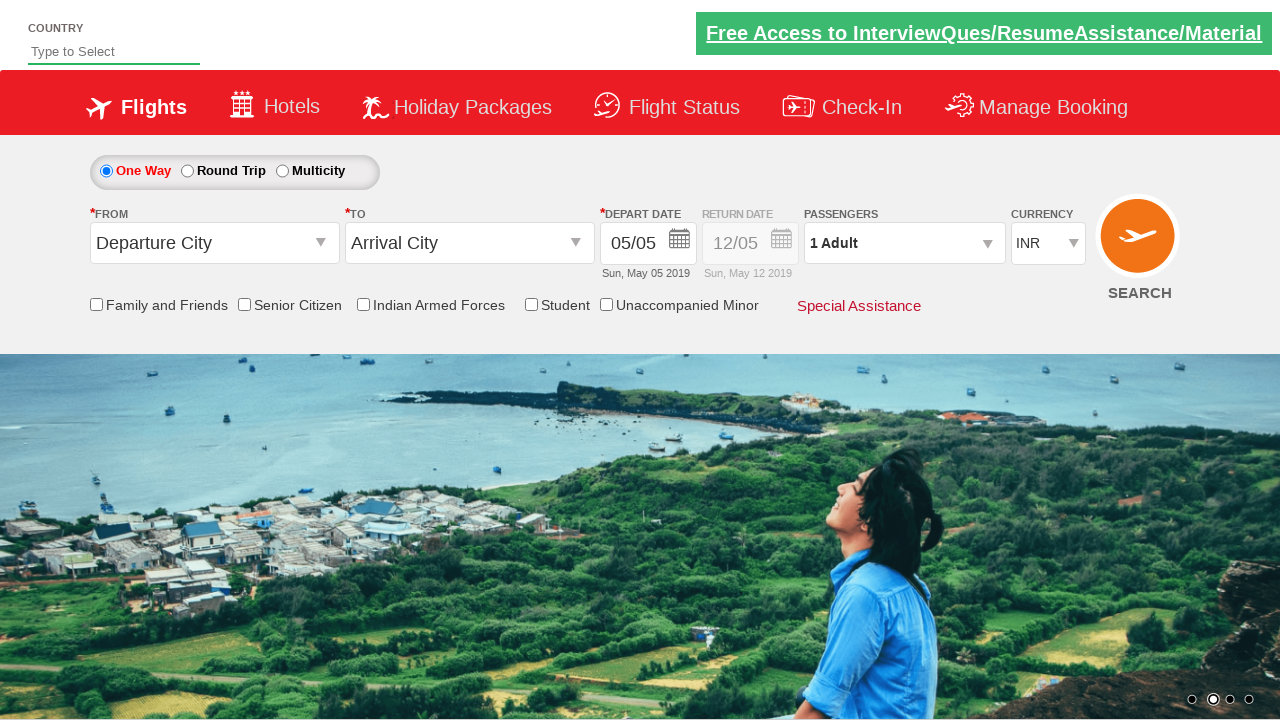

Selected currency dropdown option by visible text 'AED' on #ctl00_mainContent_DropDownListCurrency
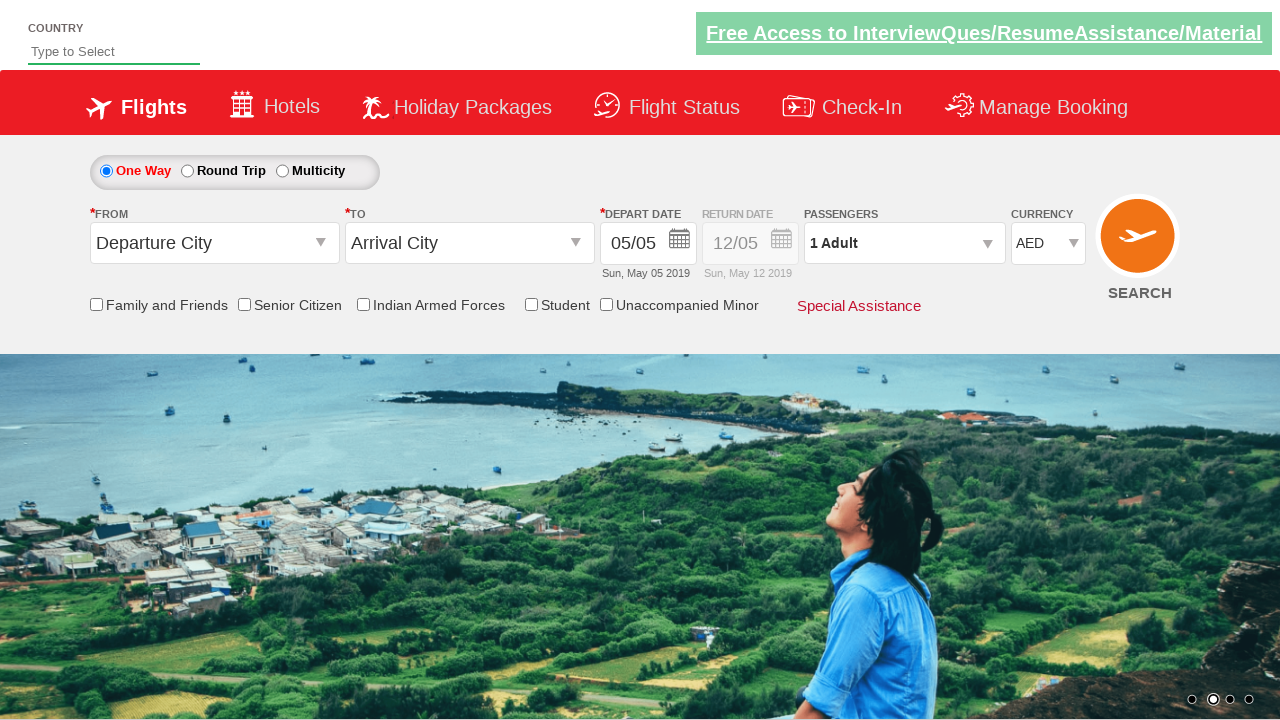

Selected currency dropdown option by value 'USD' on #ctl00_mainContent_DropDownListCurrency
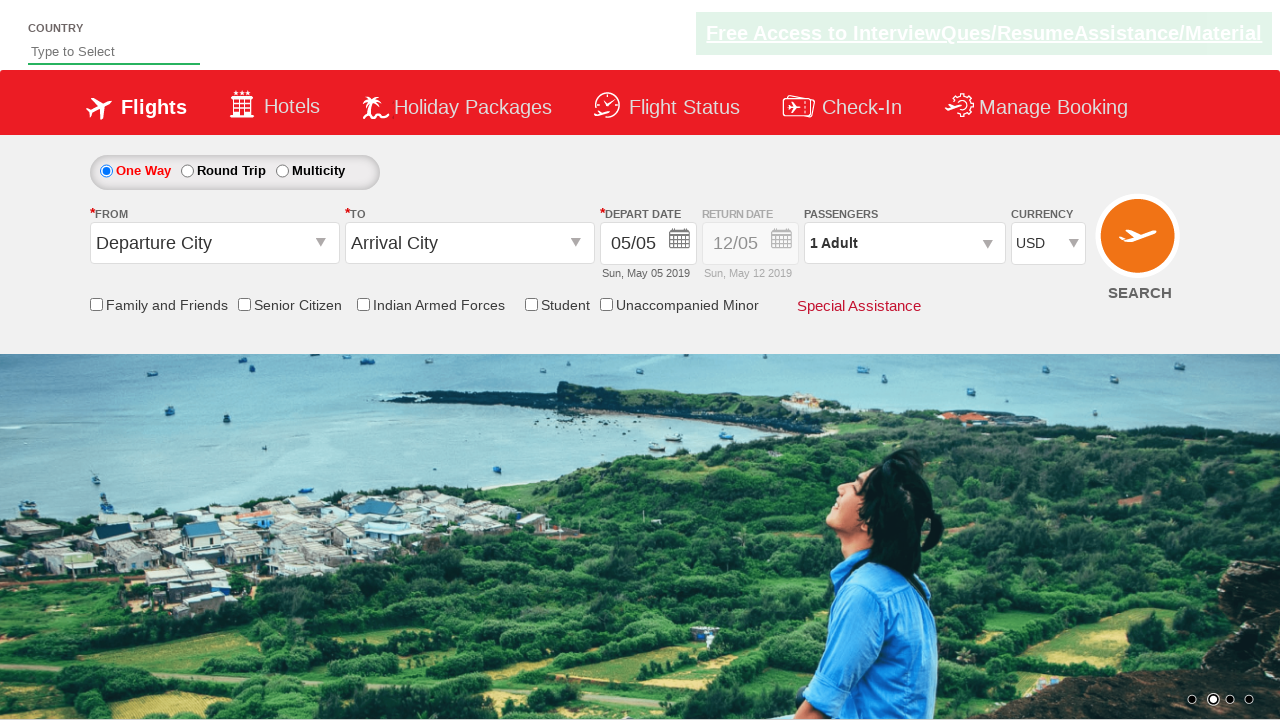

Waited 500ms to confirm currency selection
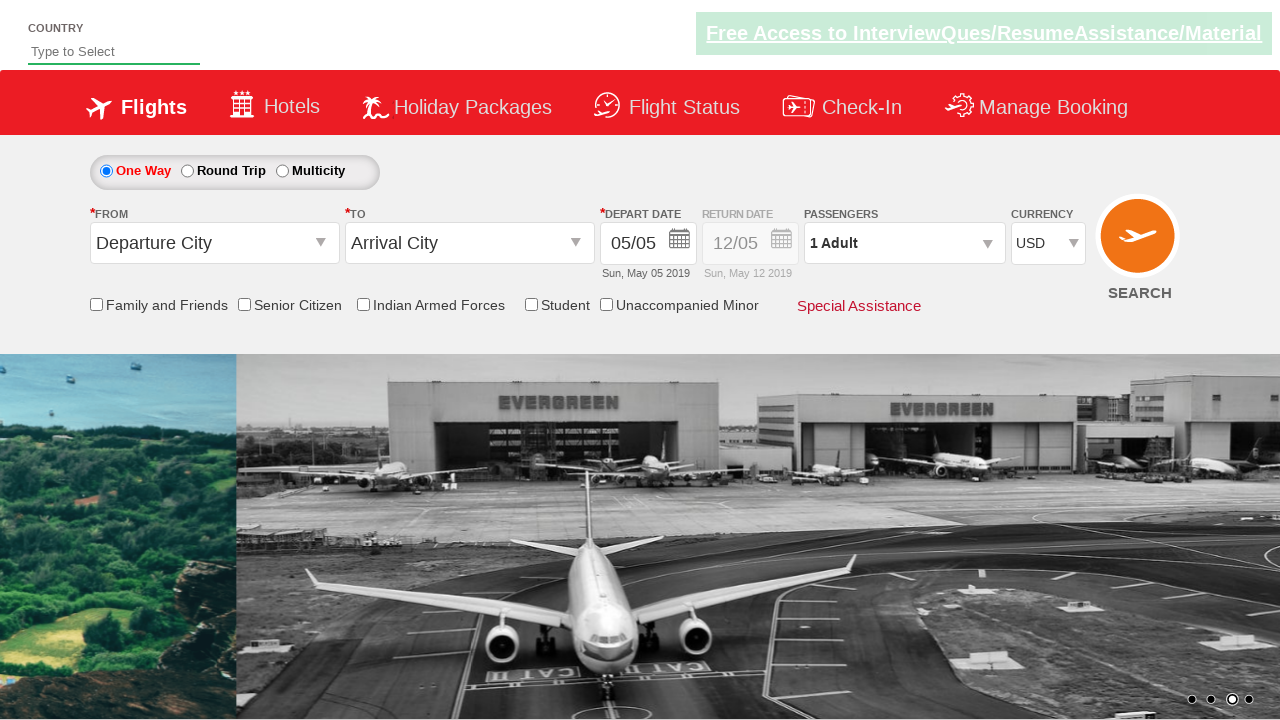

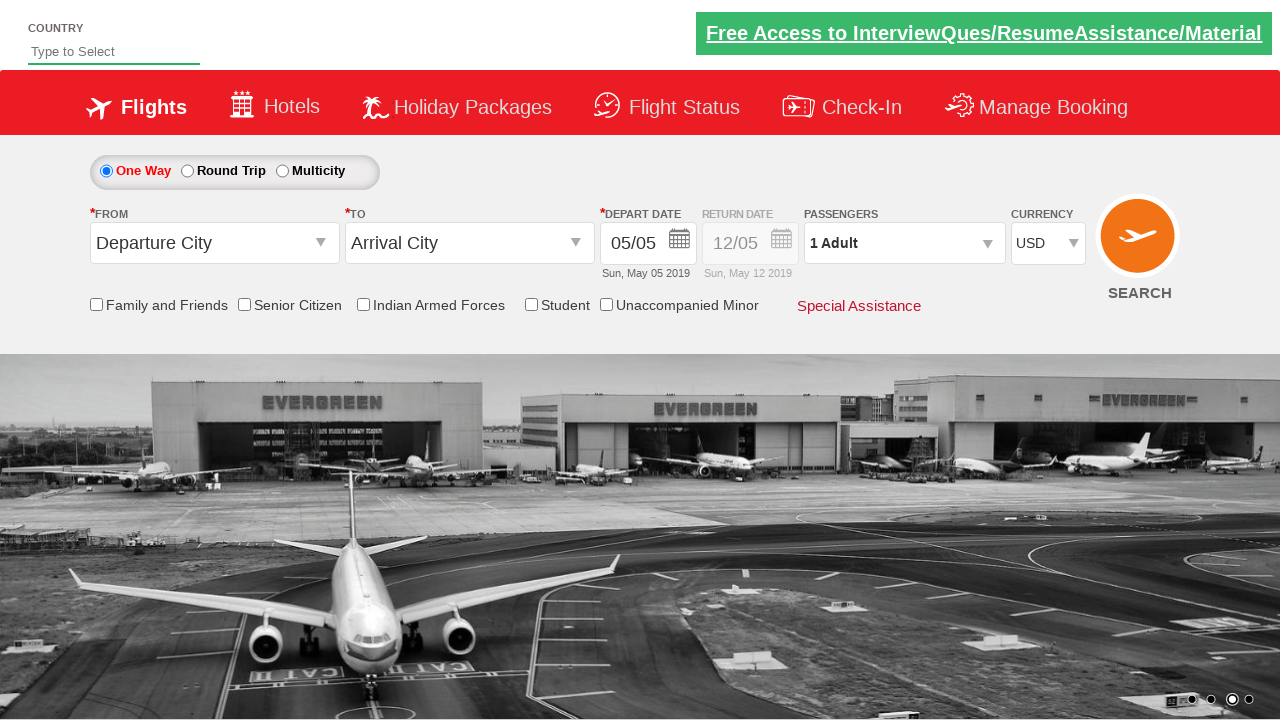